Tests browser window/tab handling by clicking a button to open a new tab, switching to the new tab to verify content, closing it, and switching back to the parent window.

Starting URL: https://demoqa.com/browser-windows

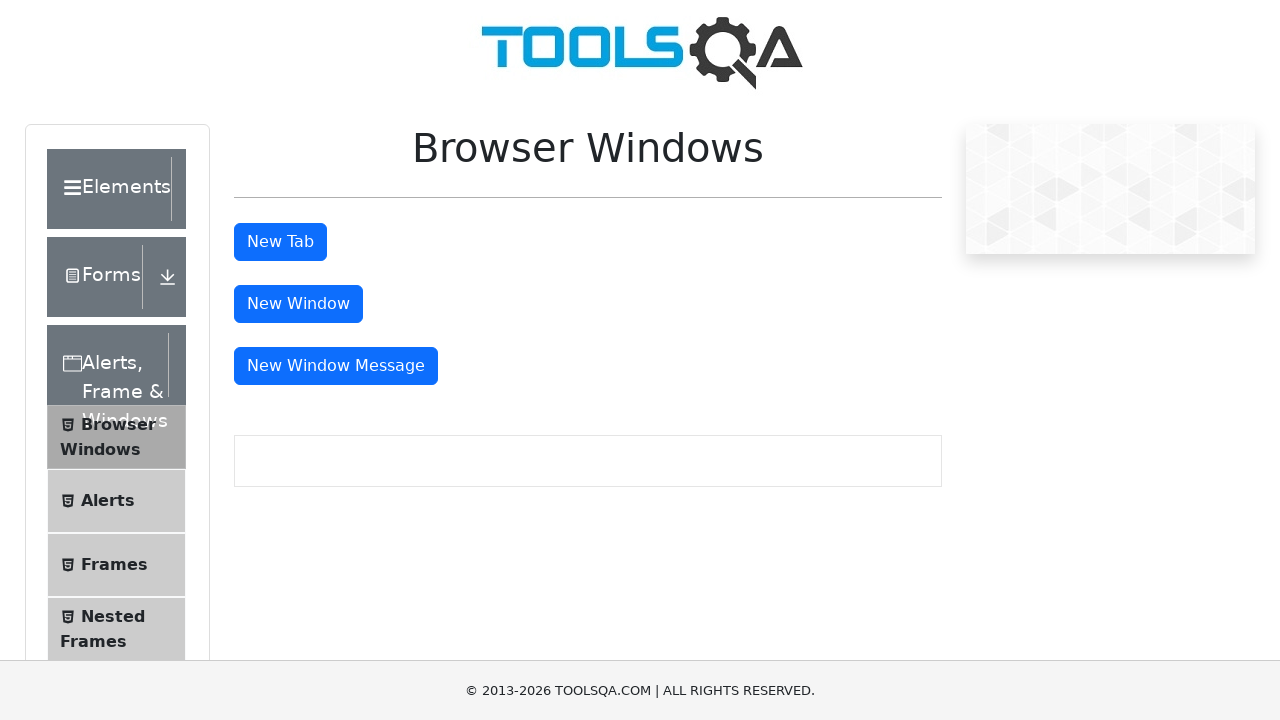

Clicked 'New Tab' button to open a new tab at (280, 242) on #tabButton
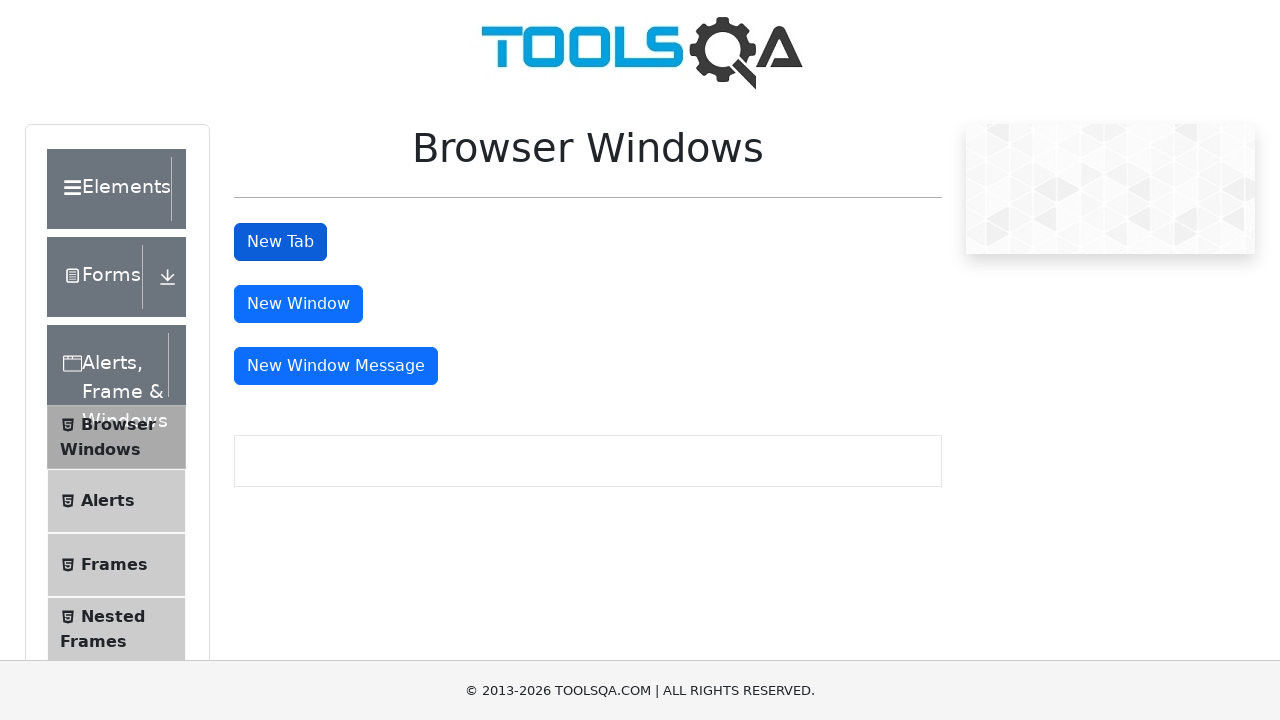

Waited 1 second for new tab to open
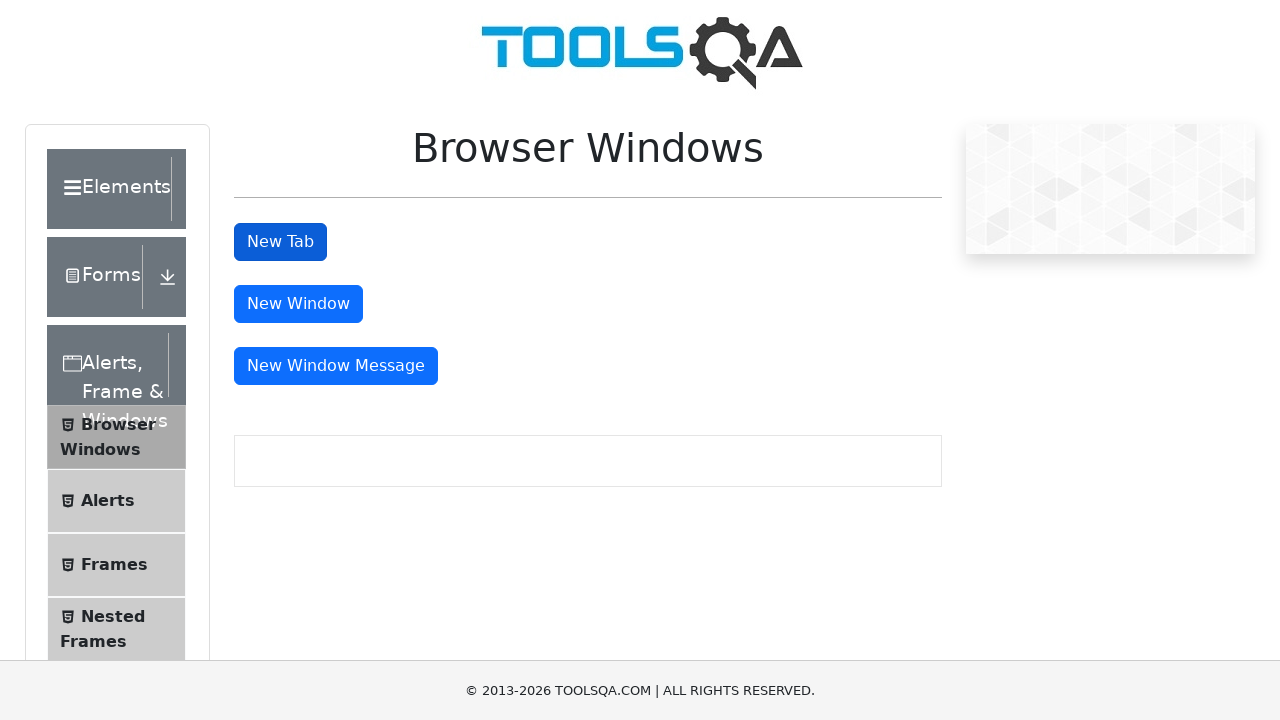

Retrieved all open pages/tabs from context
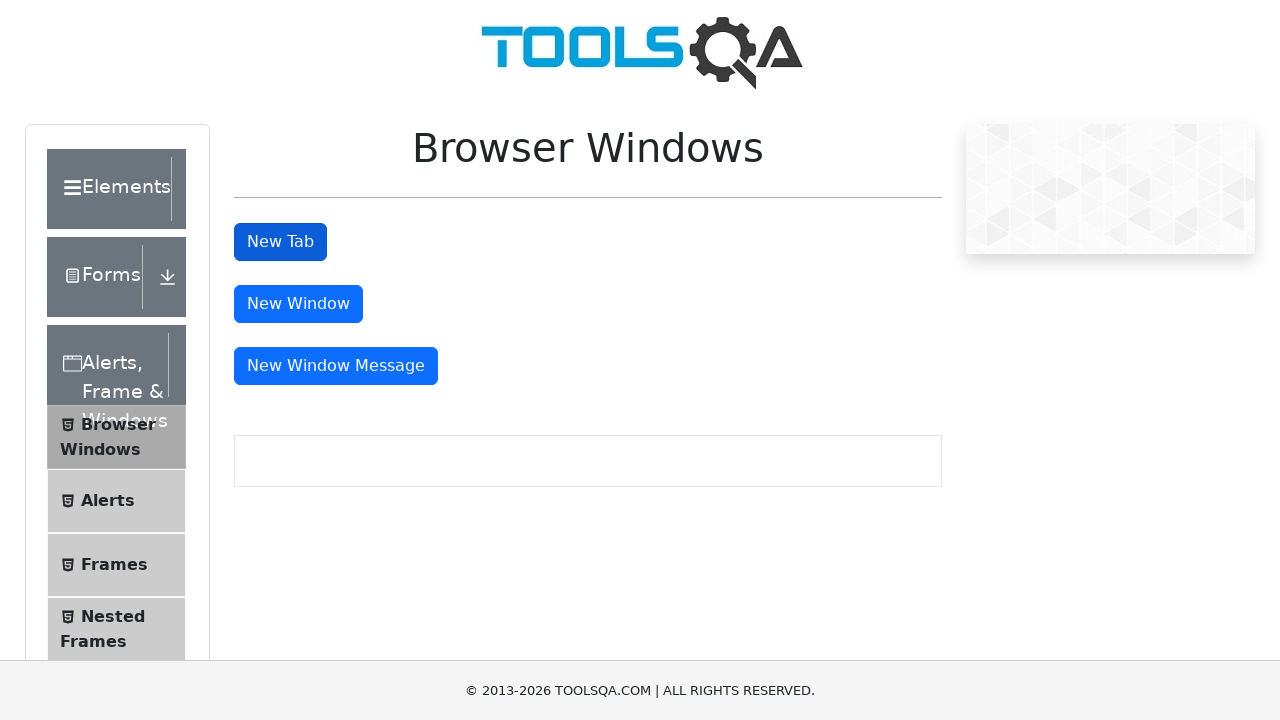

Identified new tab from list of all pages
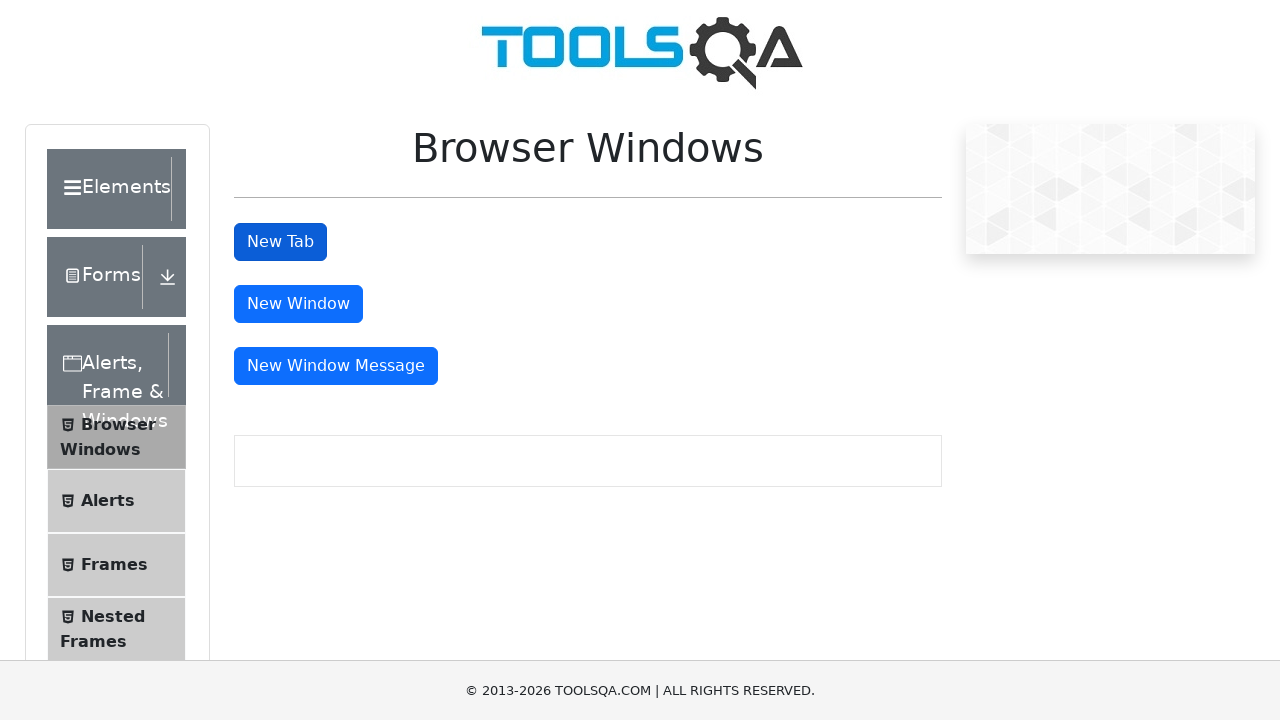

Brought new tab to front to focus on it
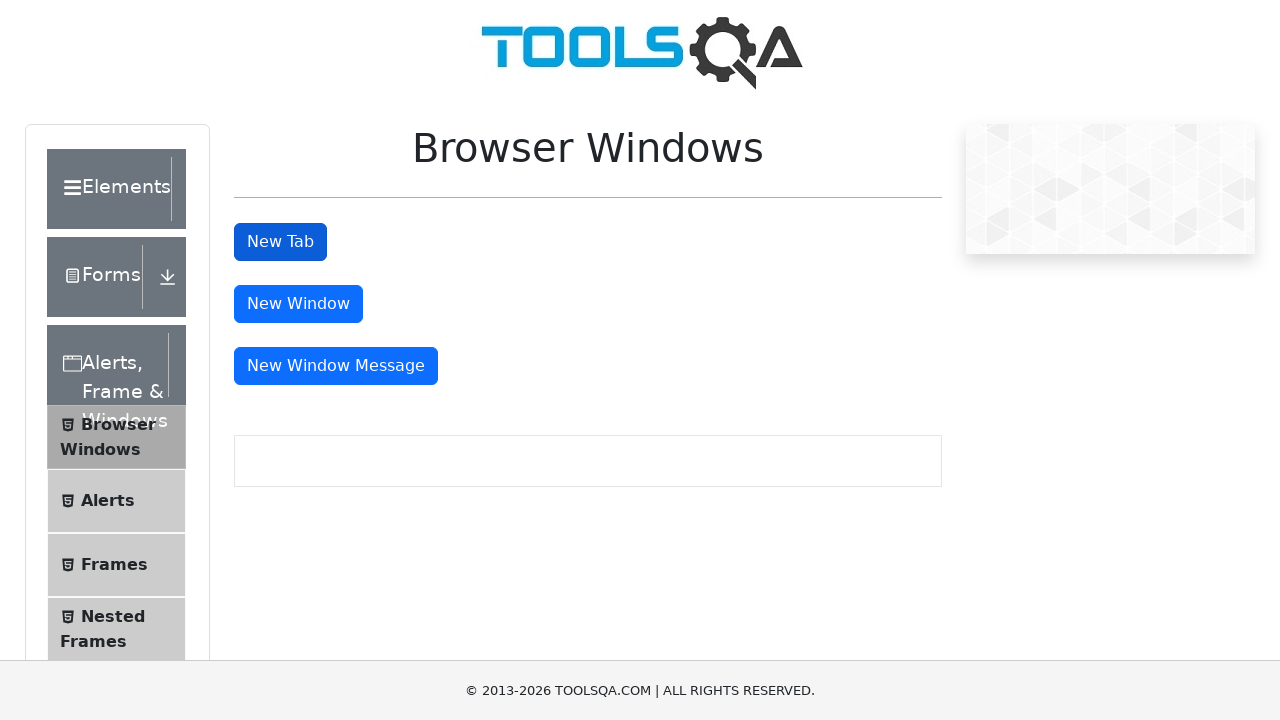

Waited for heading element to appear in new tab
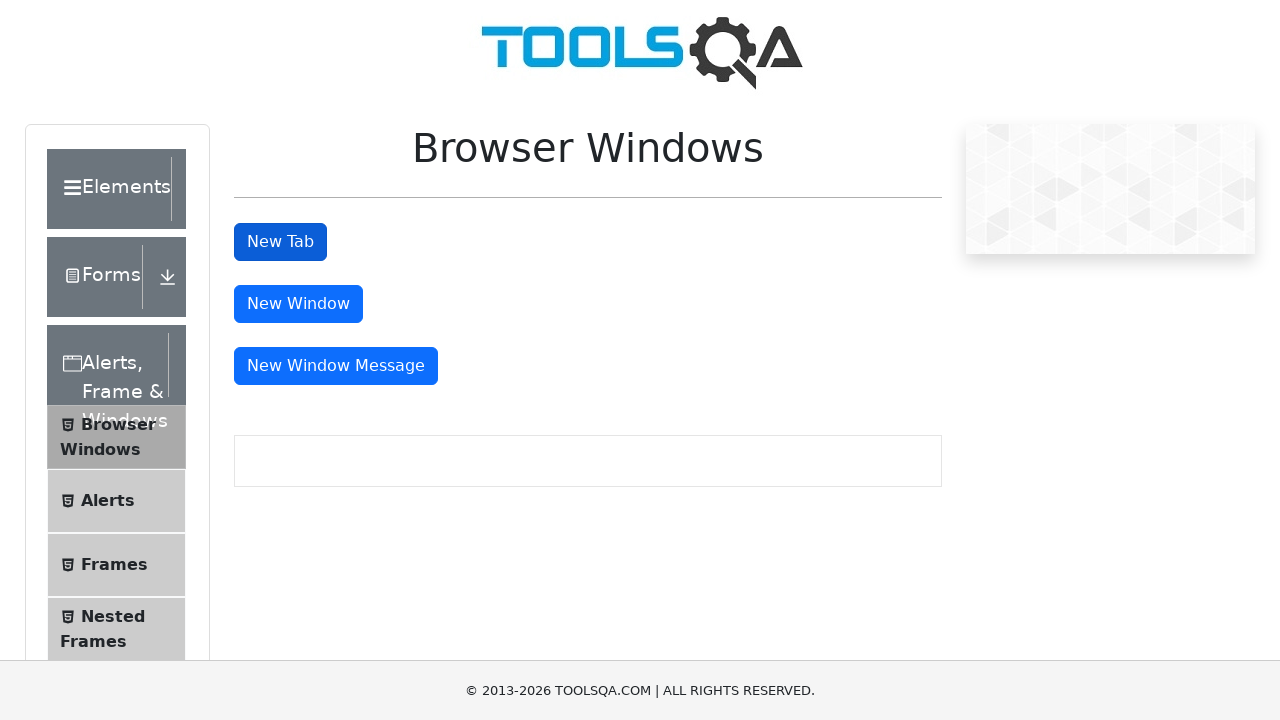

Retrieved heading text from new tab: 'This is a sample page'
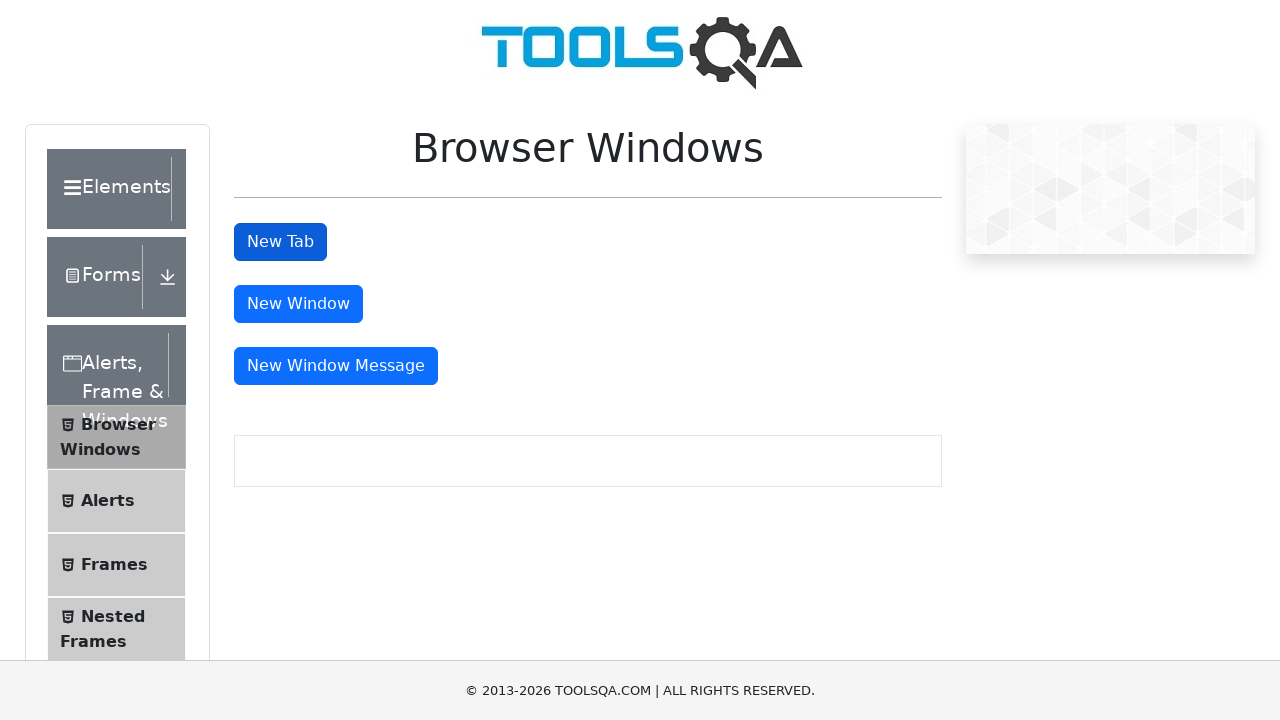

Closed the new tab
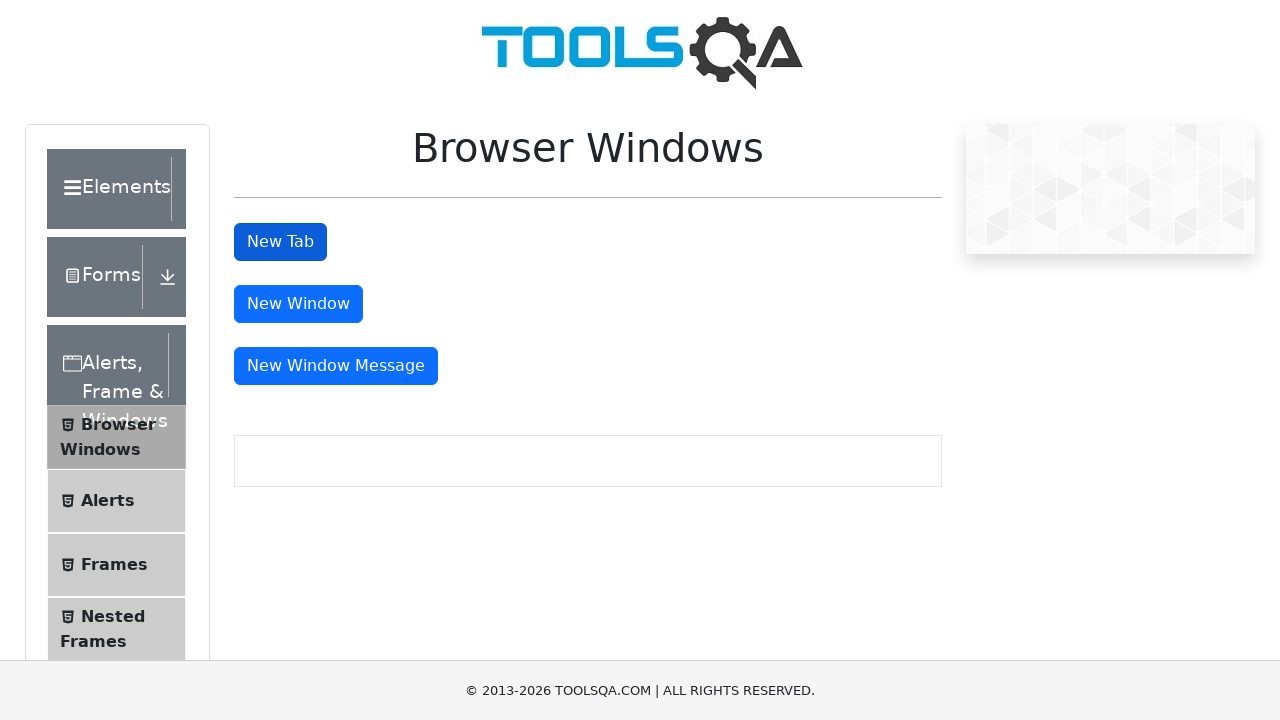

Brought parent window back to front
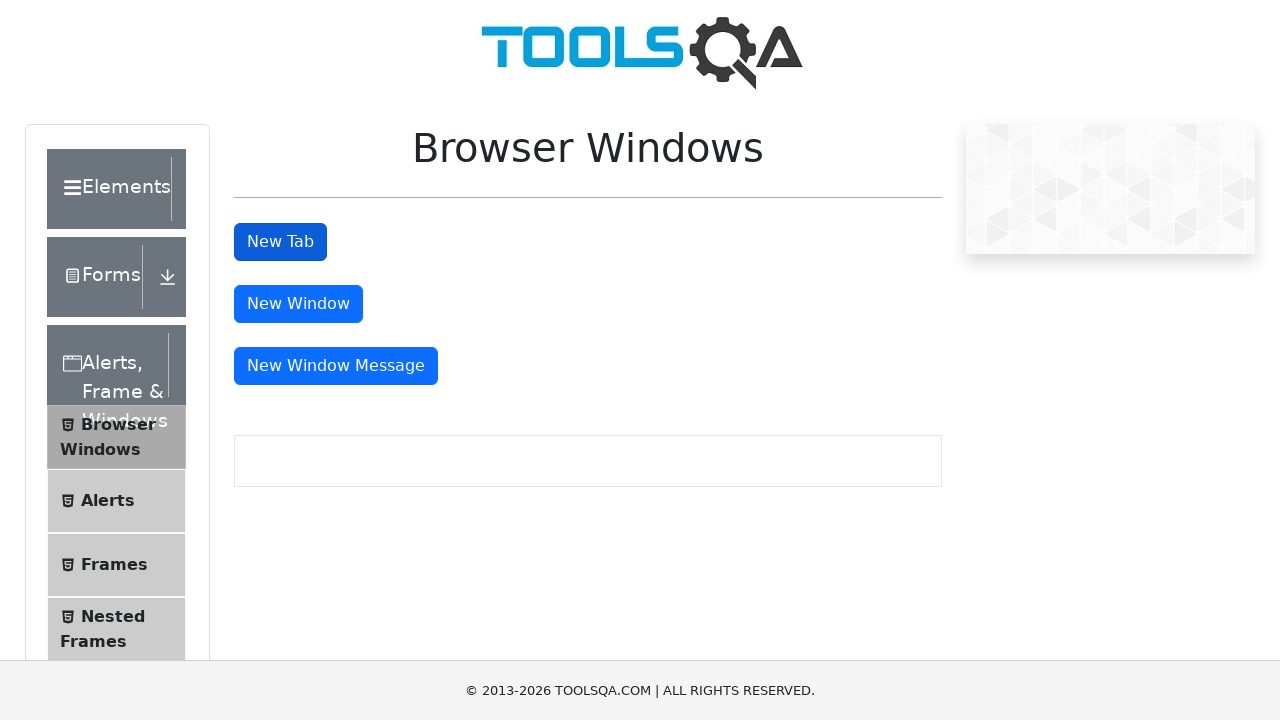

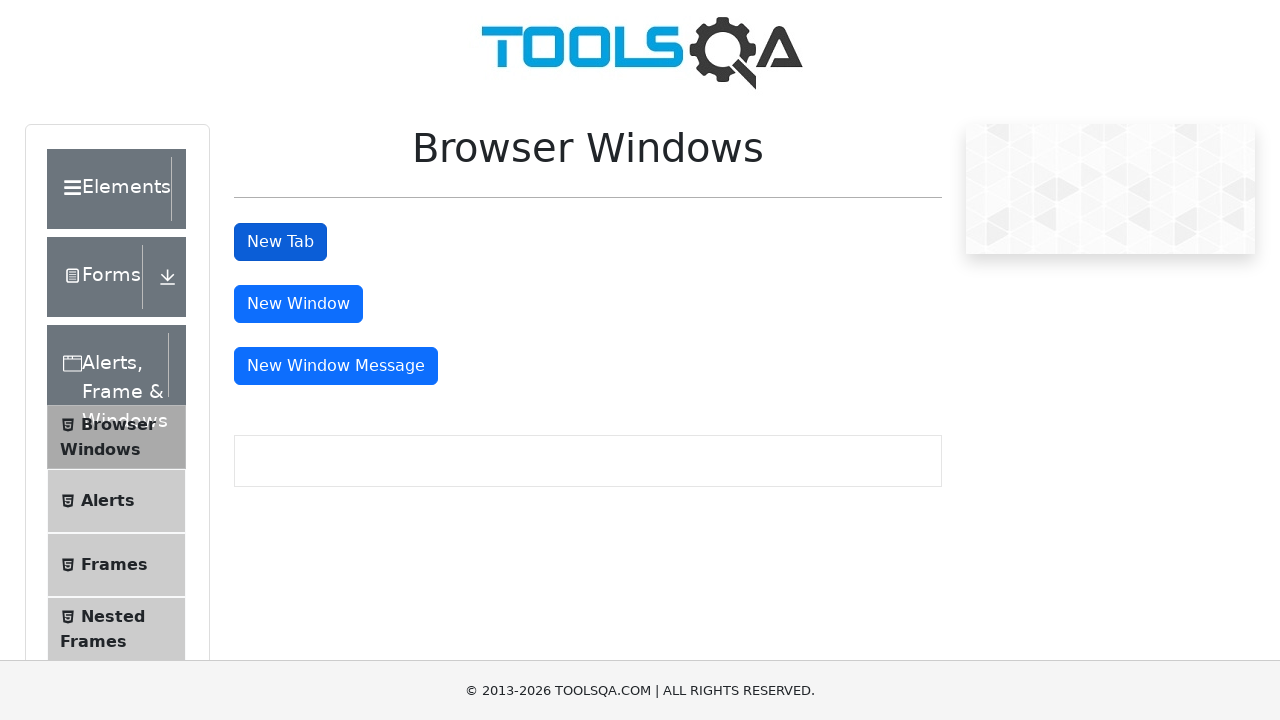